Navigates to SpiceJet airline homepage and waits for the page to load

Starting URL: https://www.spicejet.com

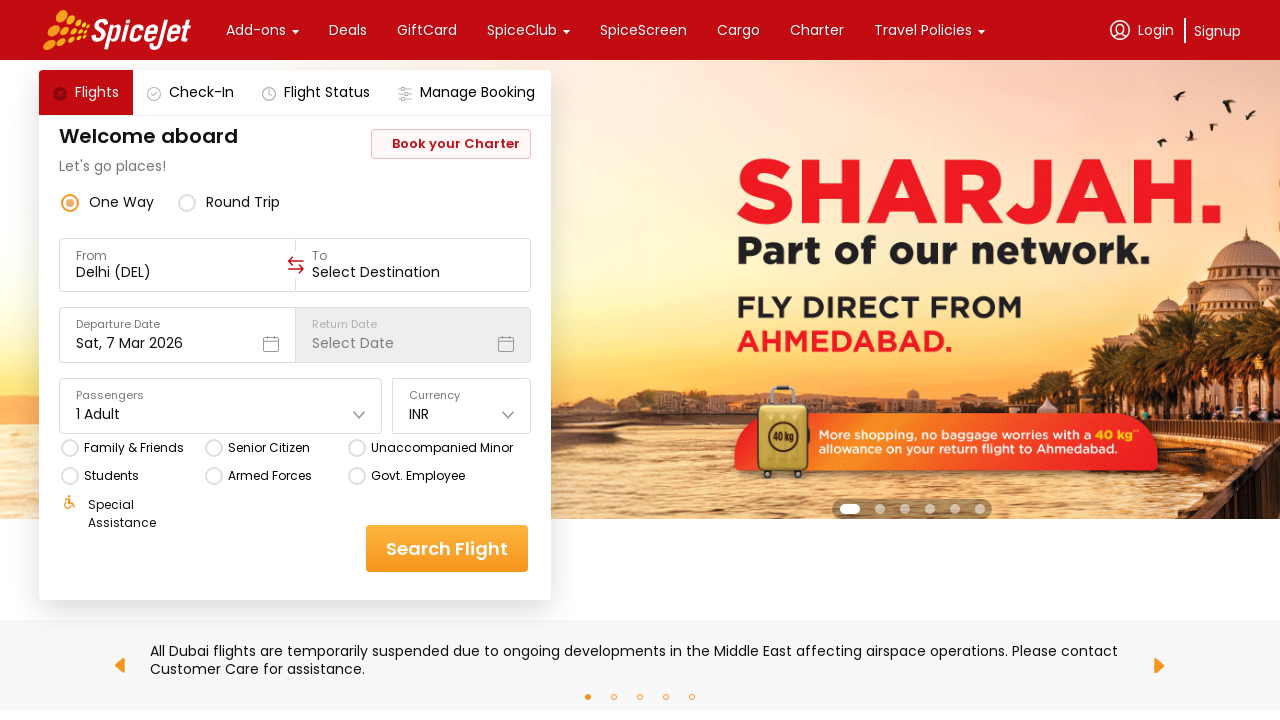

Navigated to SpiceJet airline homepage
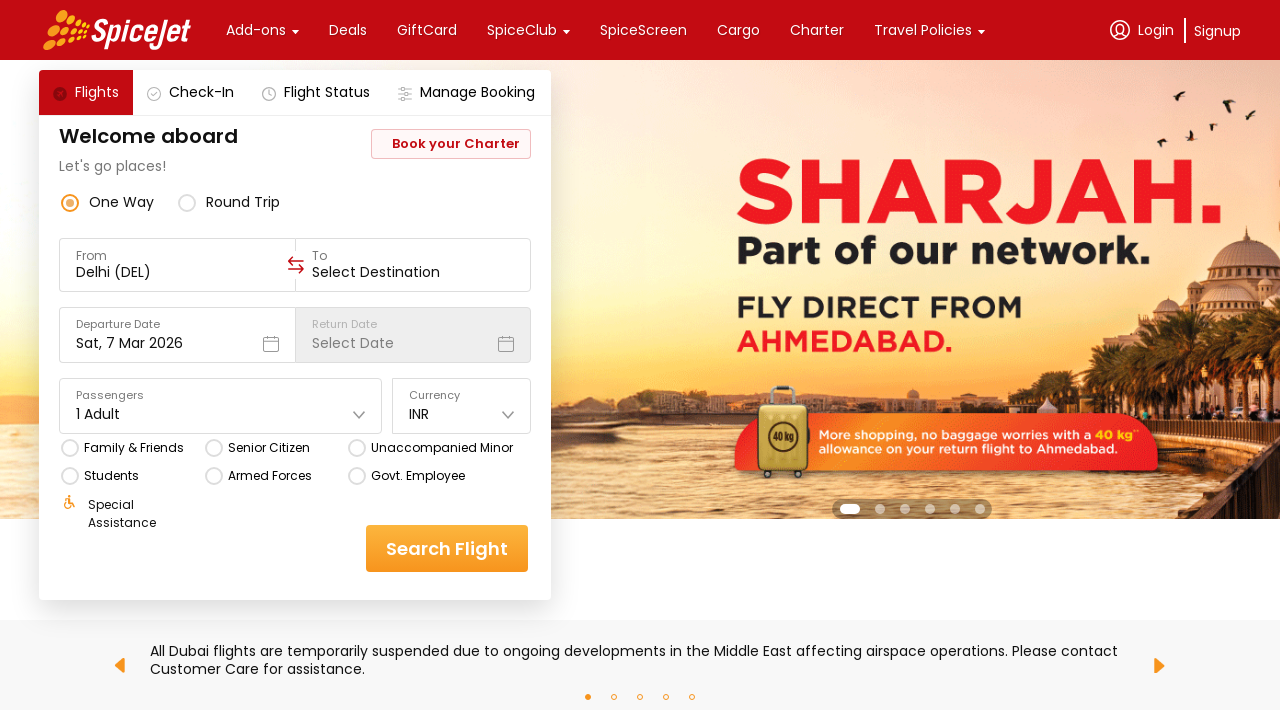

Page DOM content loaded
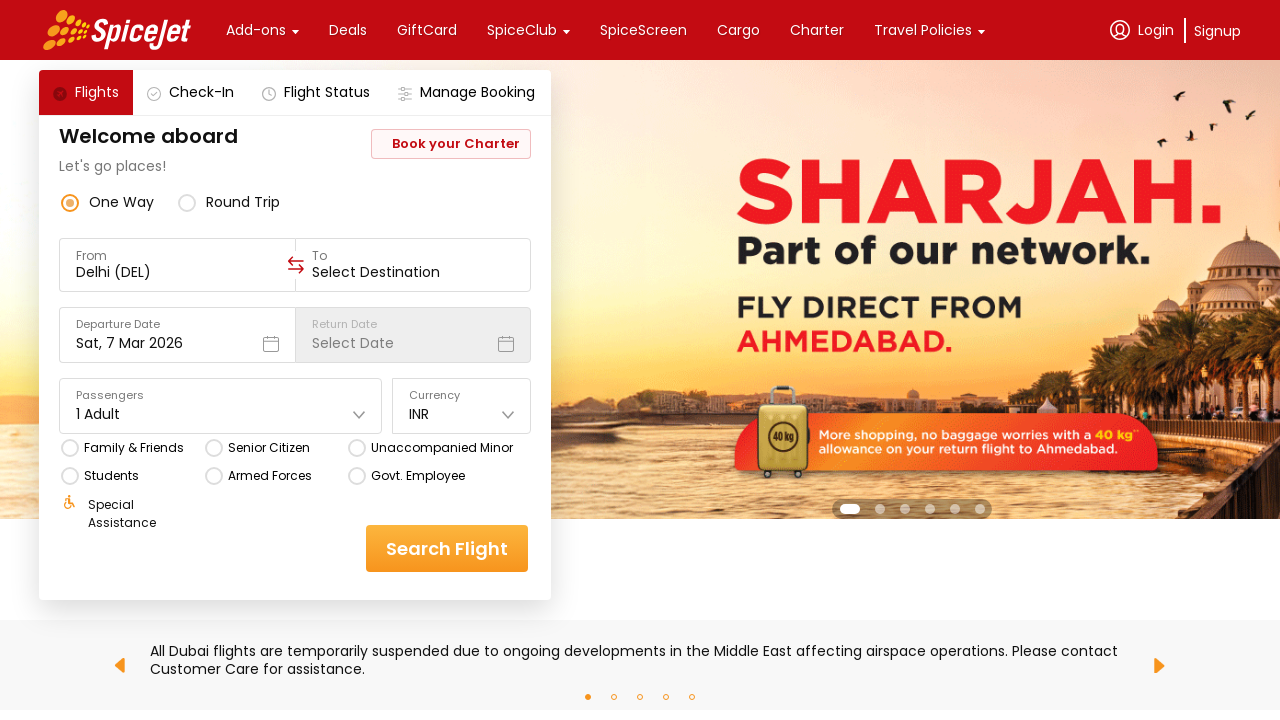

SpiceJet homepage body element became visible
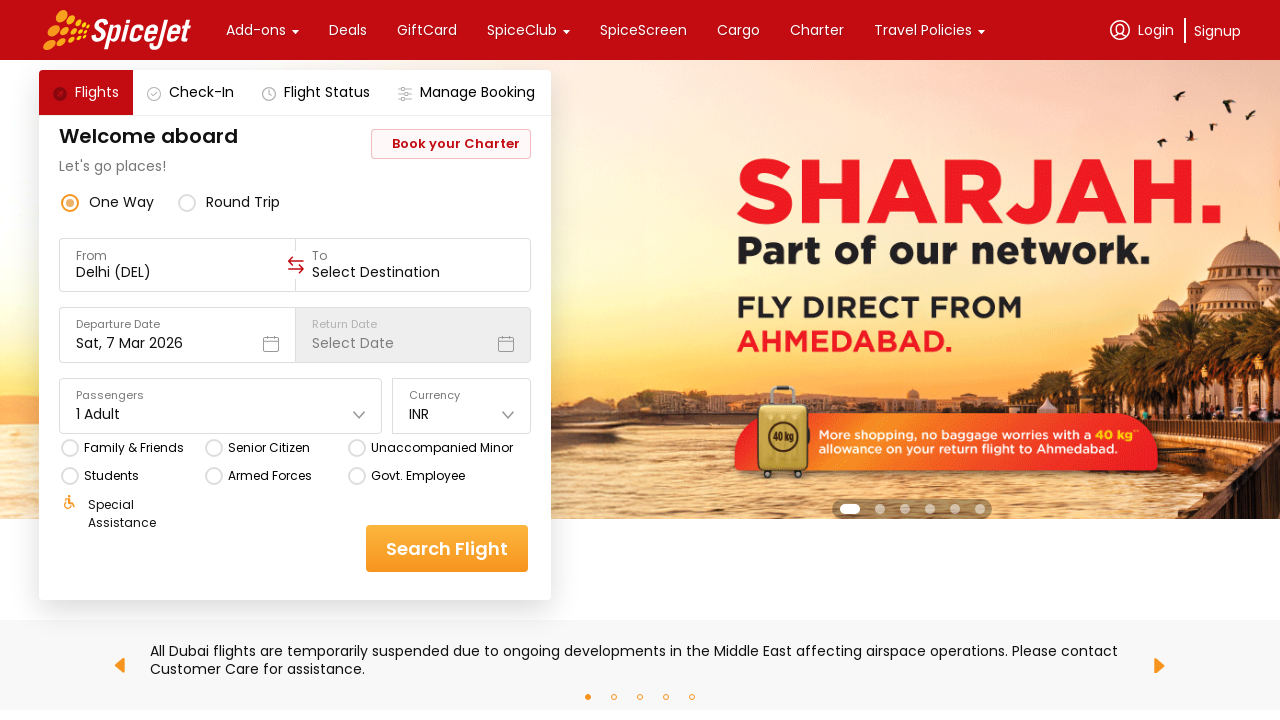

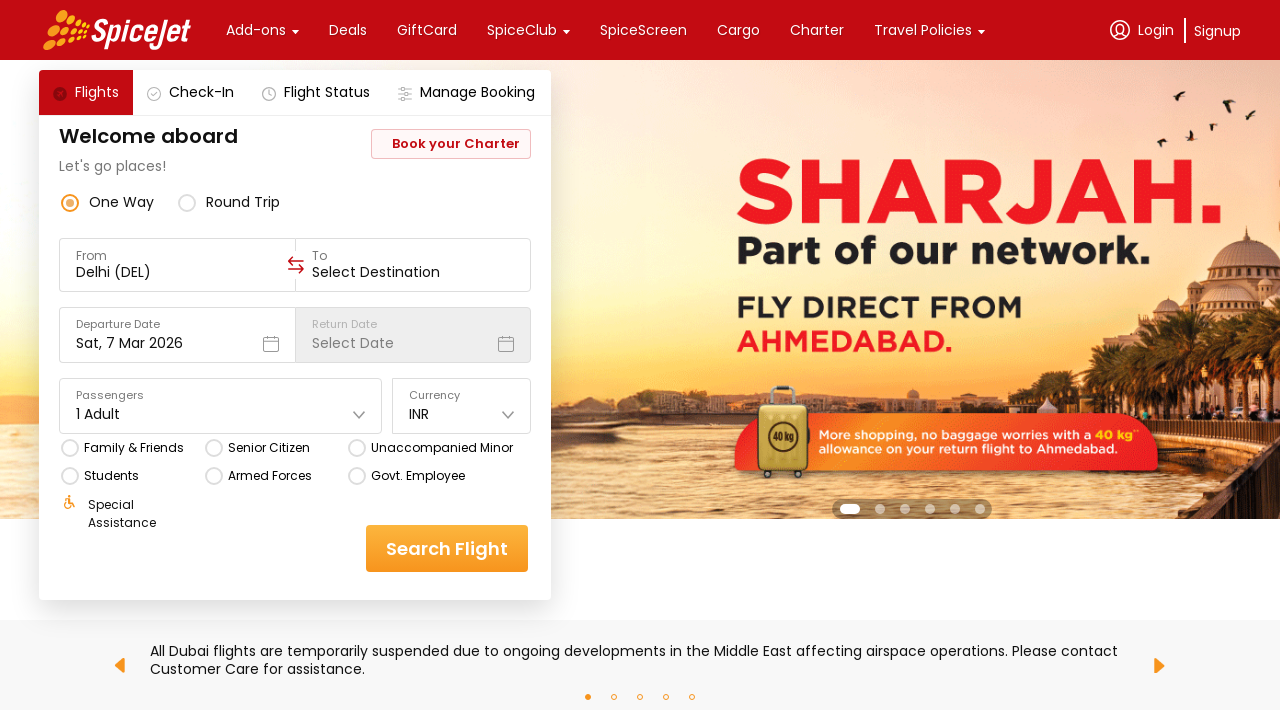